Tests multiple window handling by navigating to the-internet.herokuapp.com, clicking on the "Multiple Windows" link, and demonstrating window handle switching between browser windows.

Starting URL: https://the-internet.herokuapp.com/

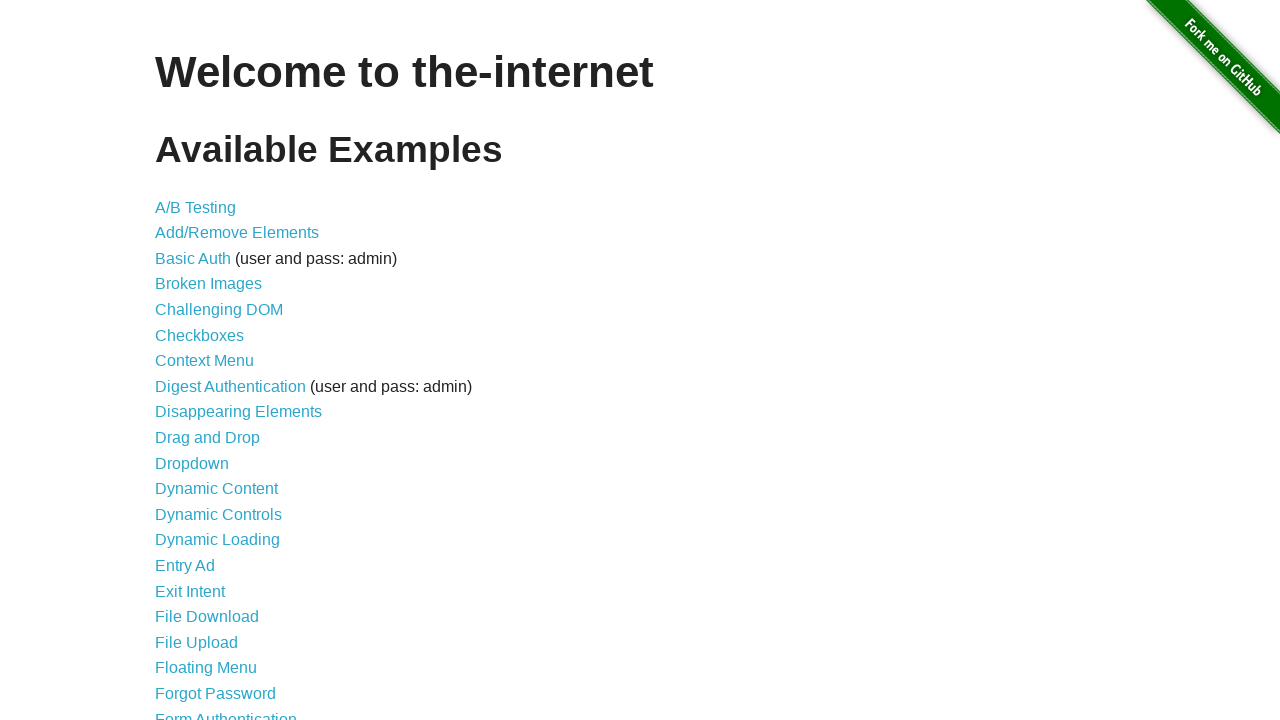

Clicked on 'Multiple Windows' link at (218, 369) on text=Multiple Windows
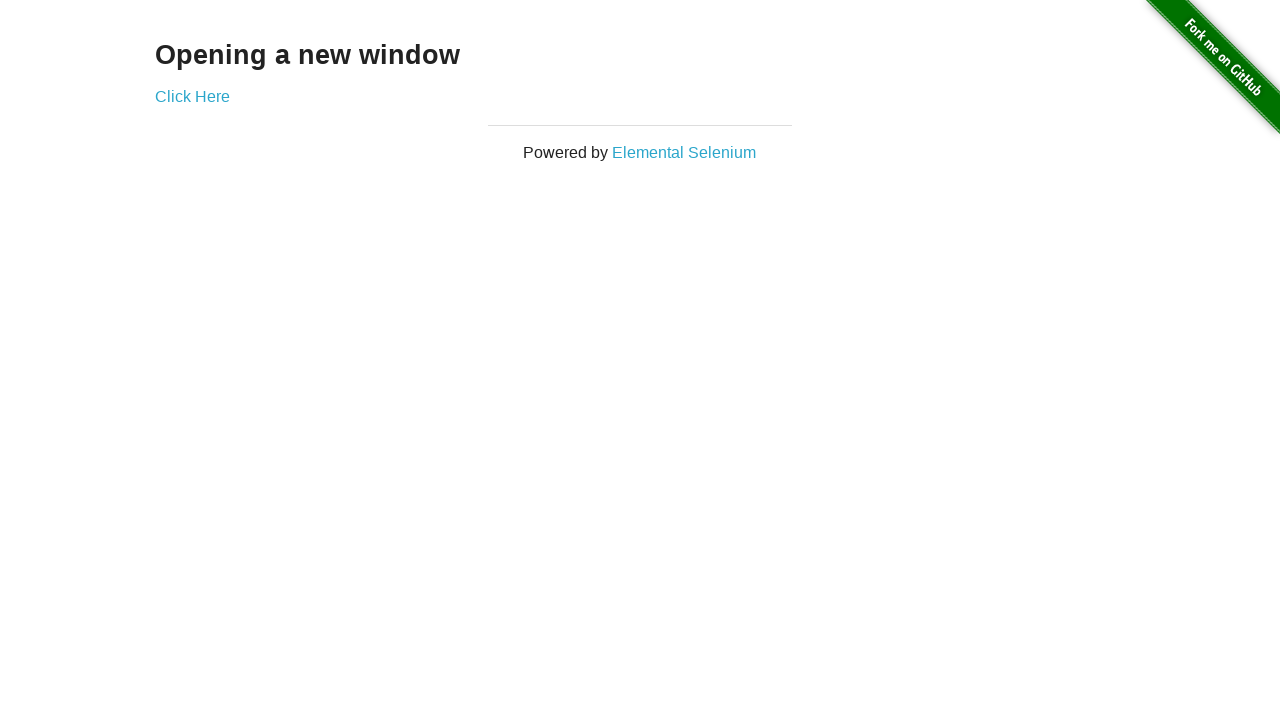

Multiple Windows page loaded successfully
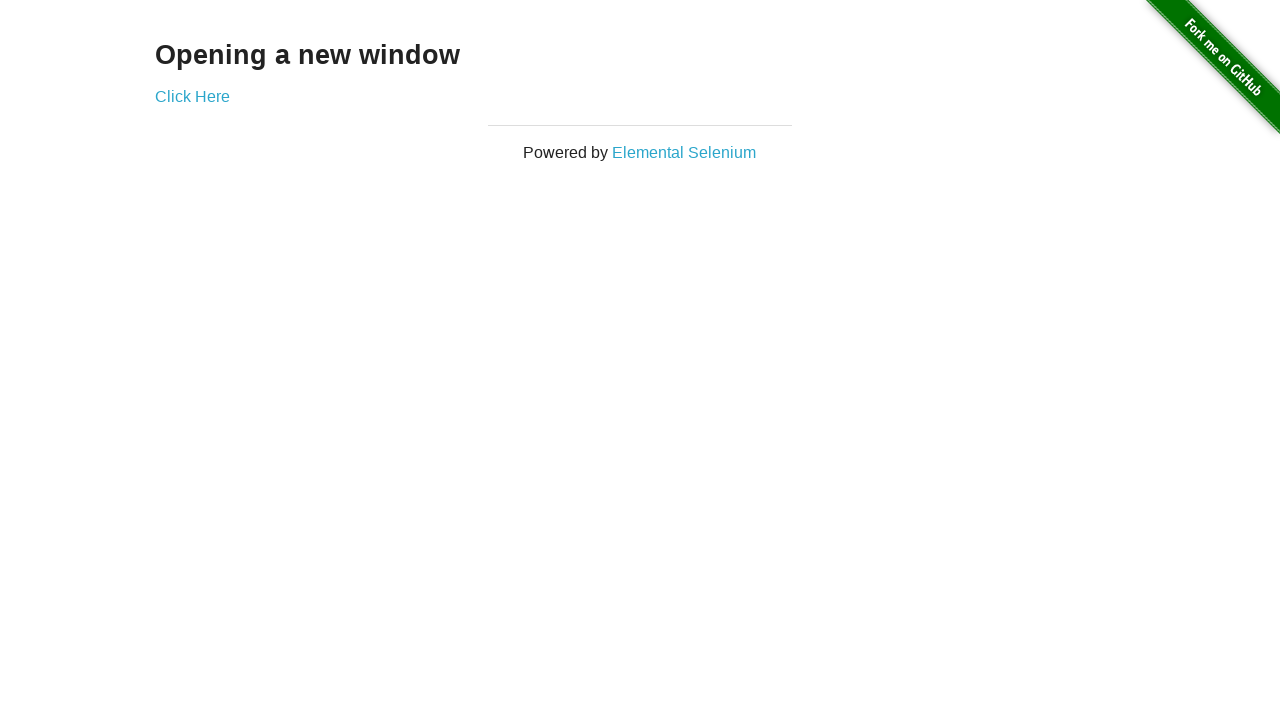

Stored original page reference
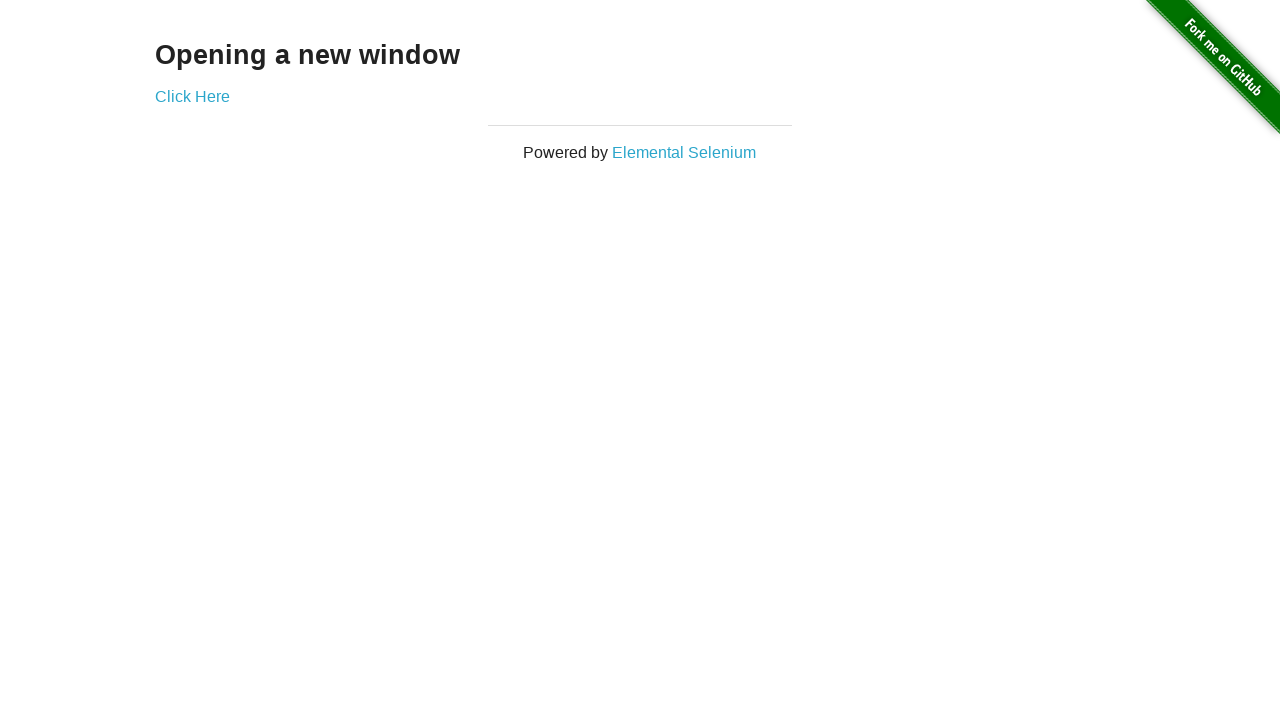

Clicked link to open new window at (192, 96) on a[href='/windows/new']
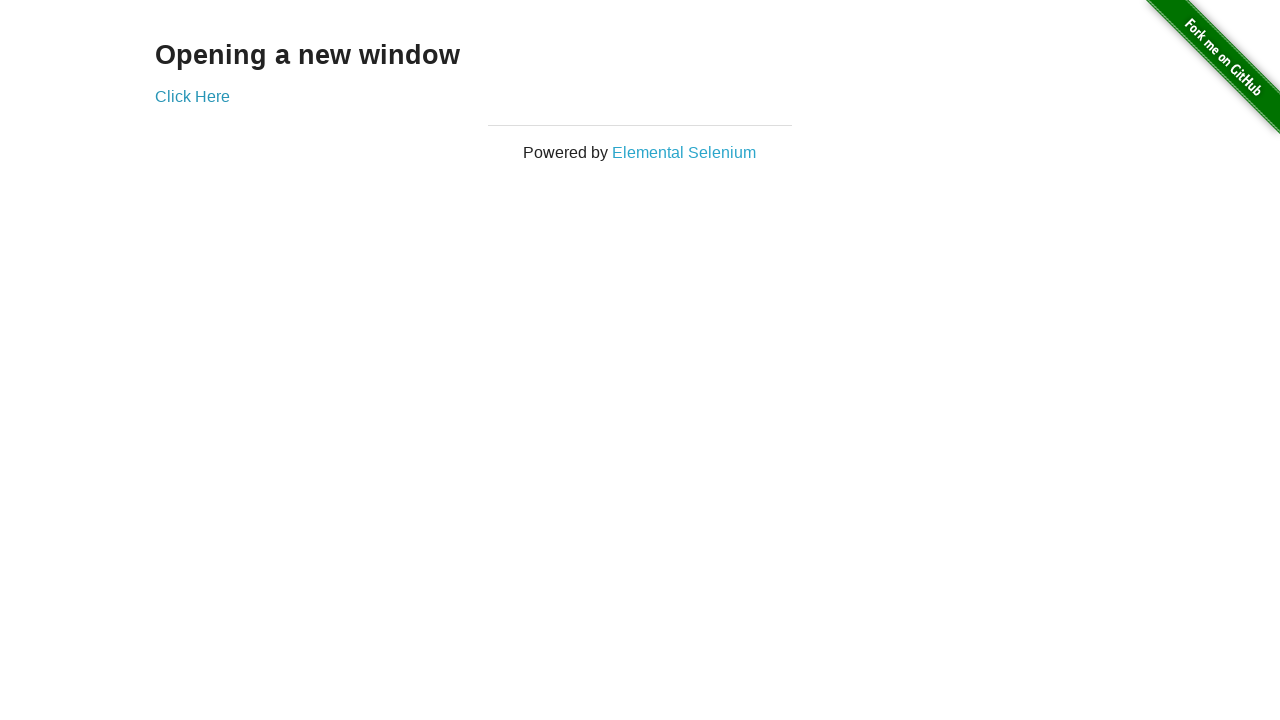

New window opened and captured
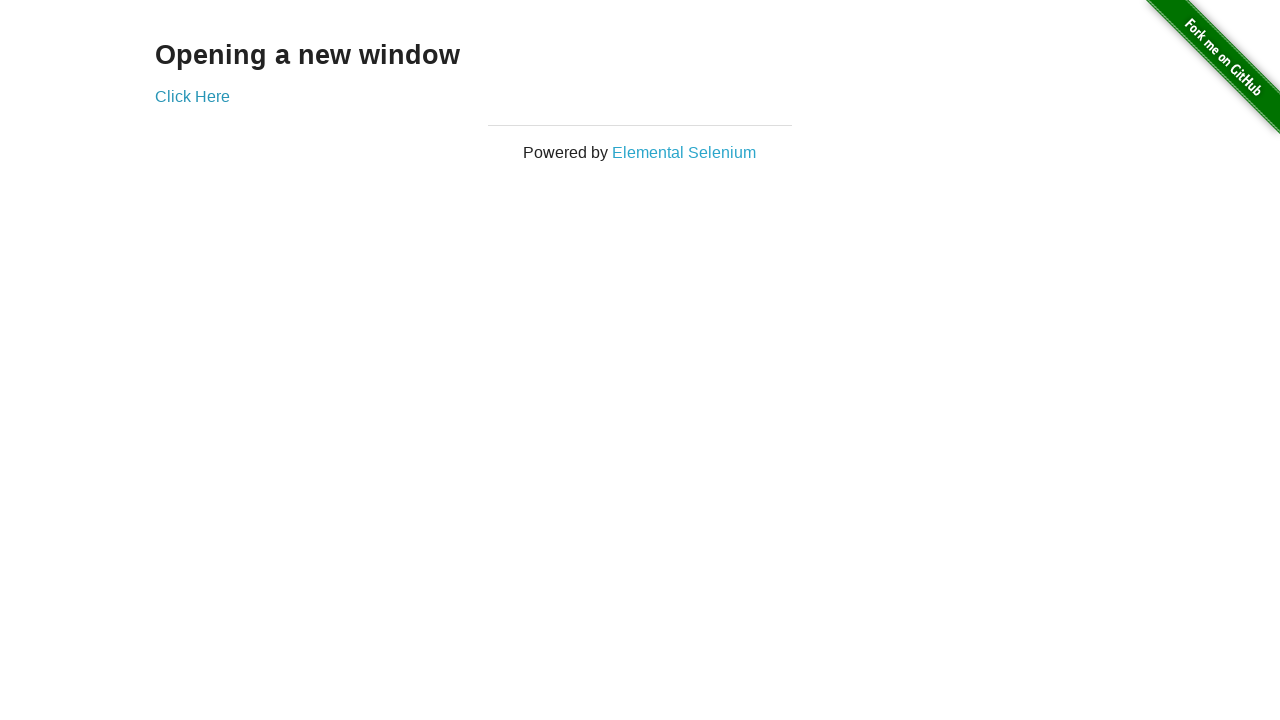

New window finished loading
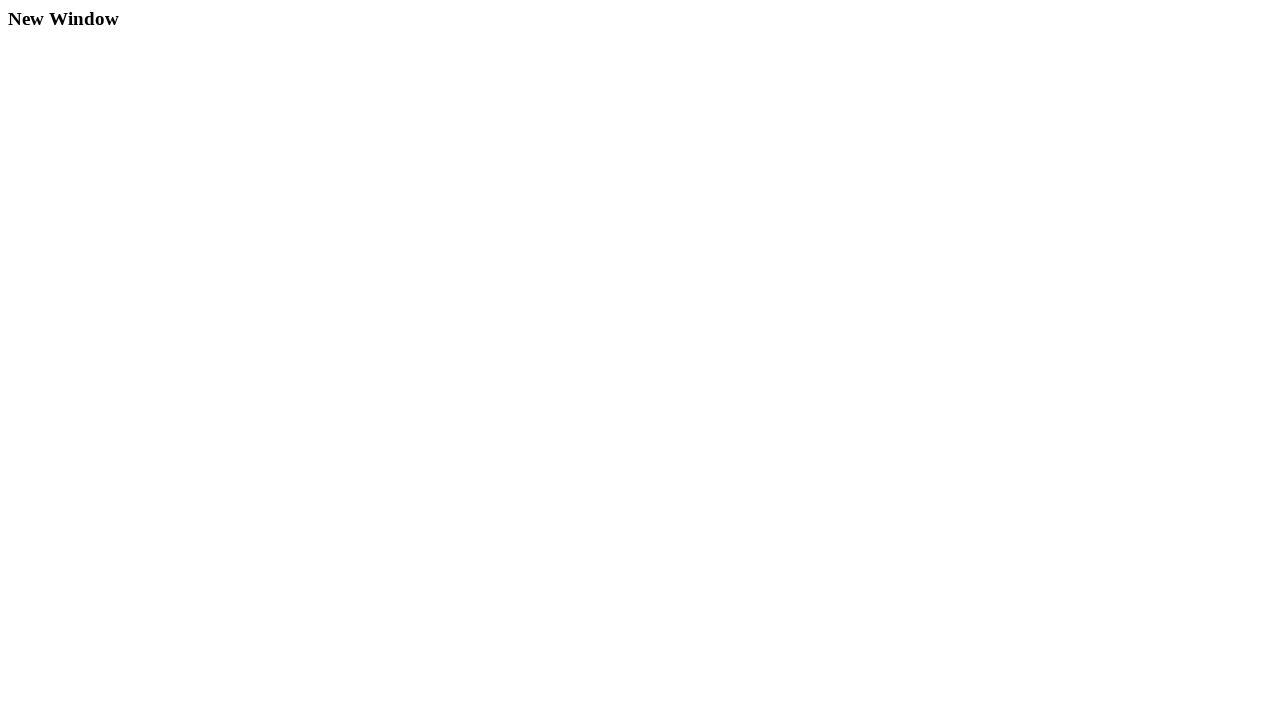

Verified 'New Window' text is present in new window
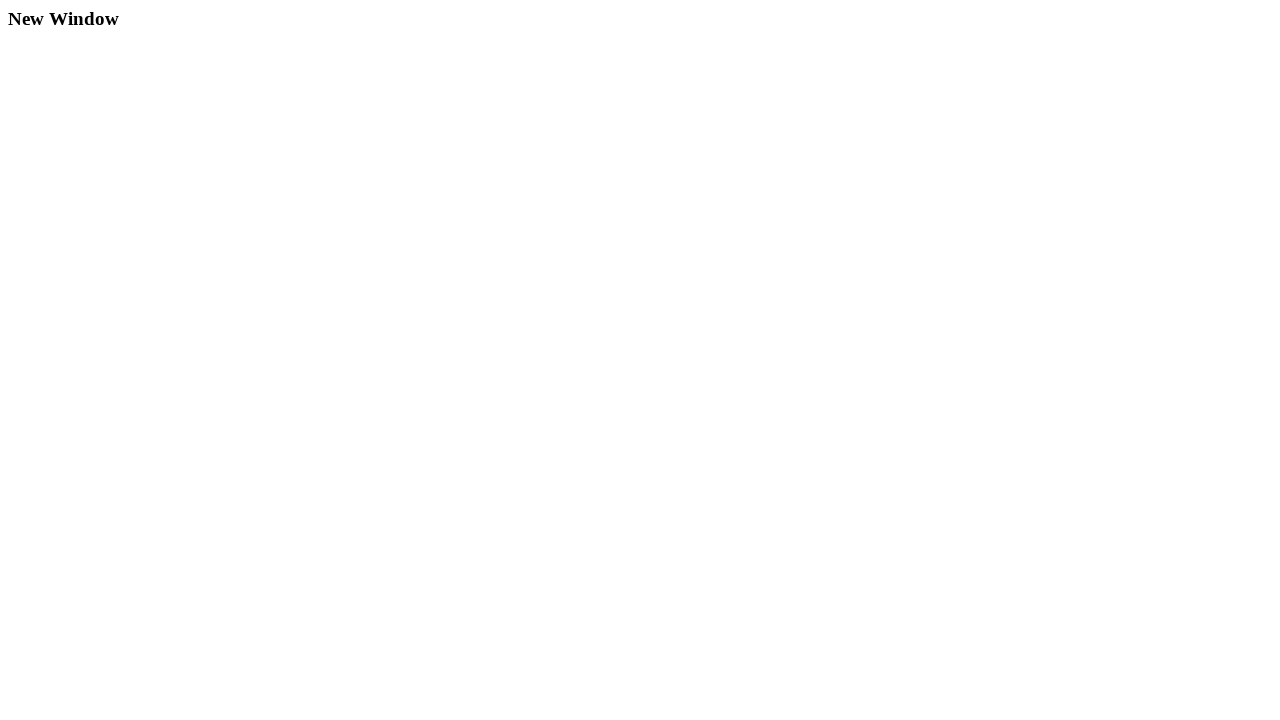

Switched back to original window
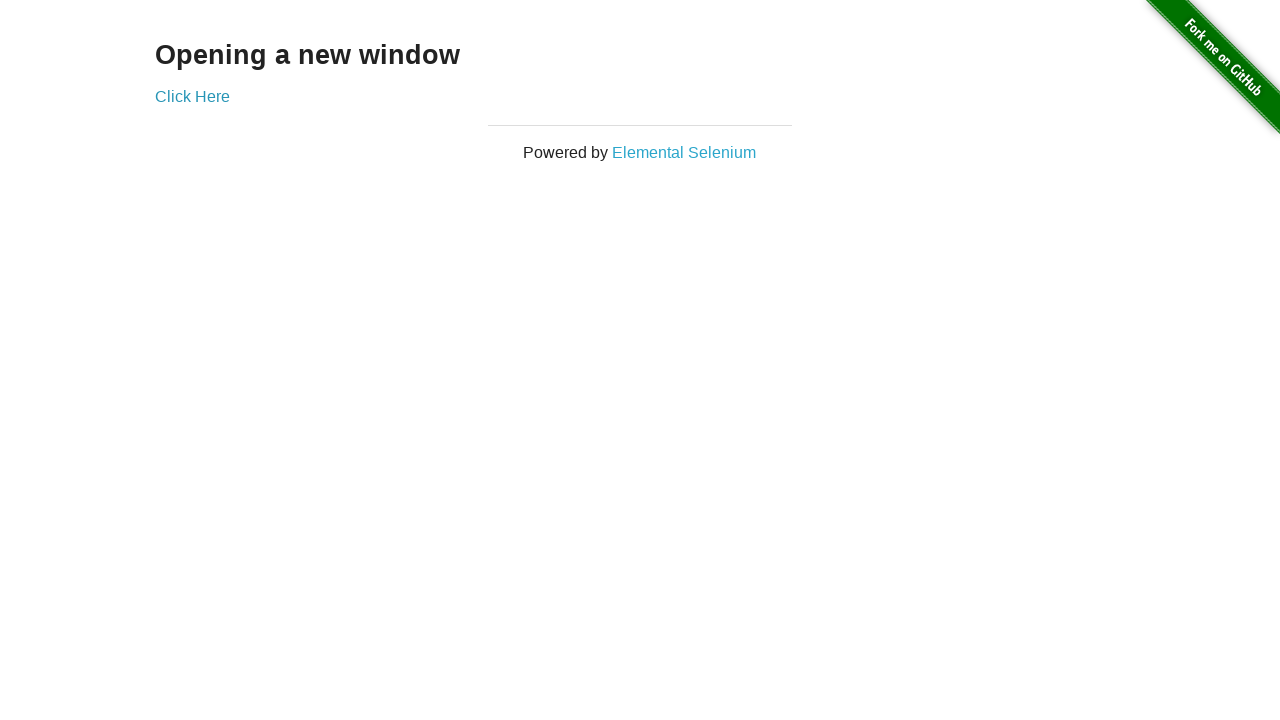

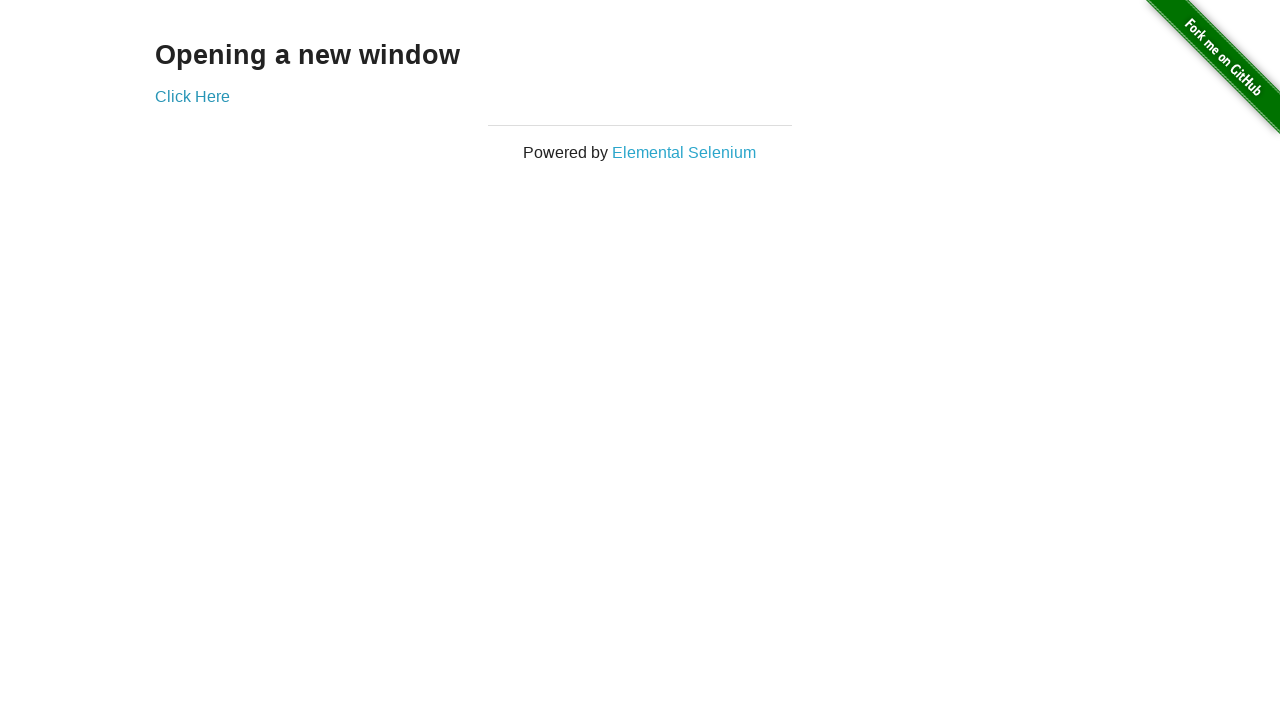